Tests a calculator demo application by entering two numbers, selecting the addition operator, clicking the calculate button, and verifying the result equals 2.

Starting URL: http://juliemr.github.io/protractor-demo/

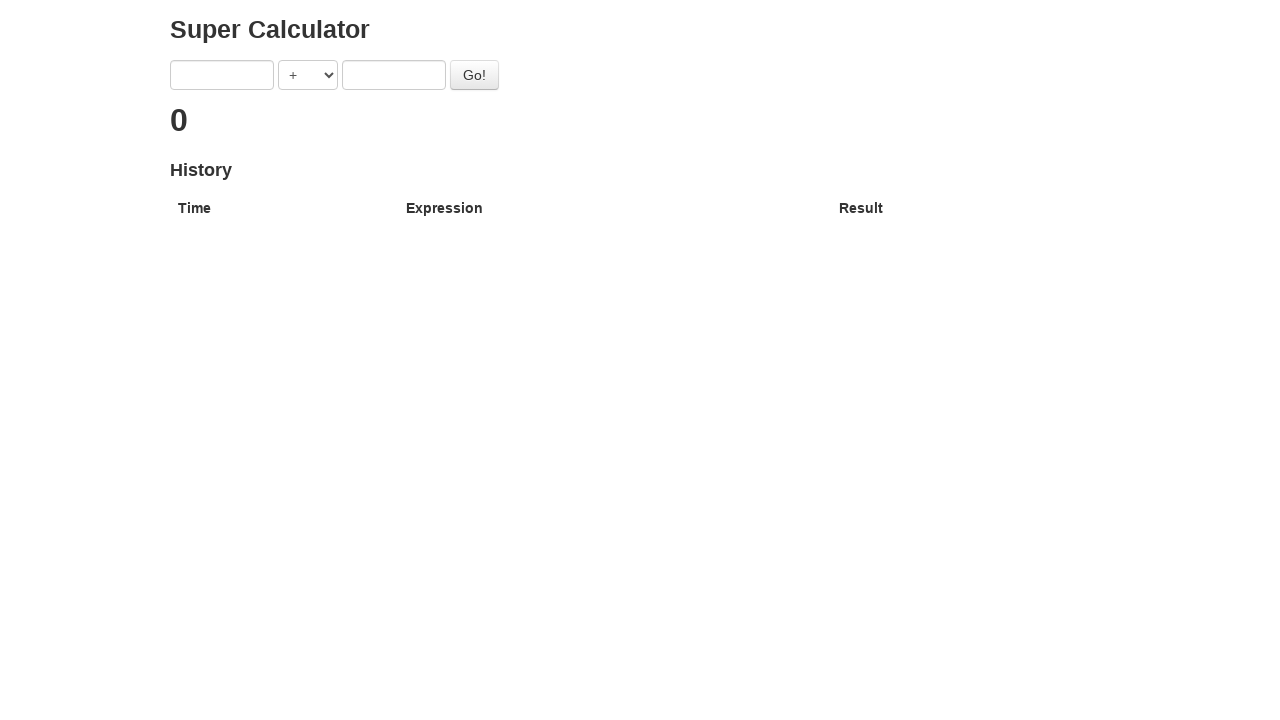

Verified current URL is the calculator demo page
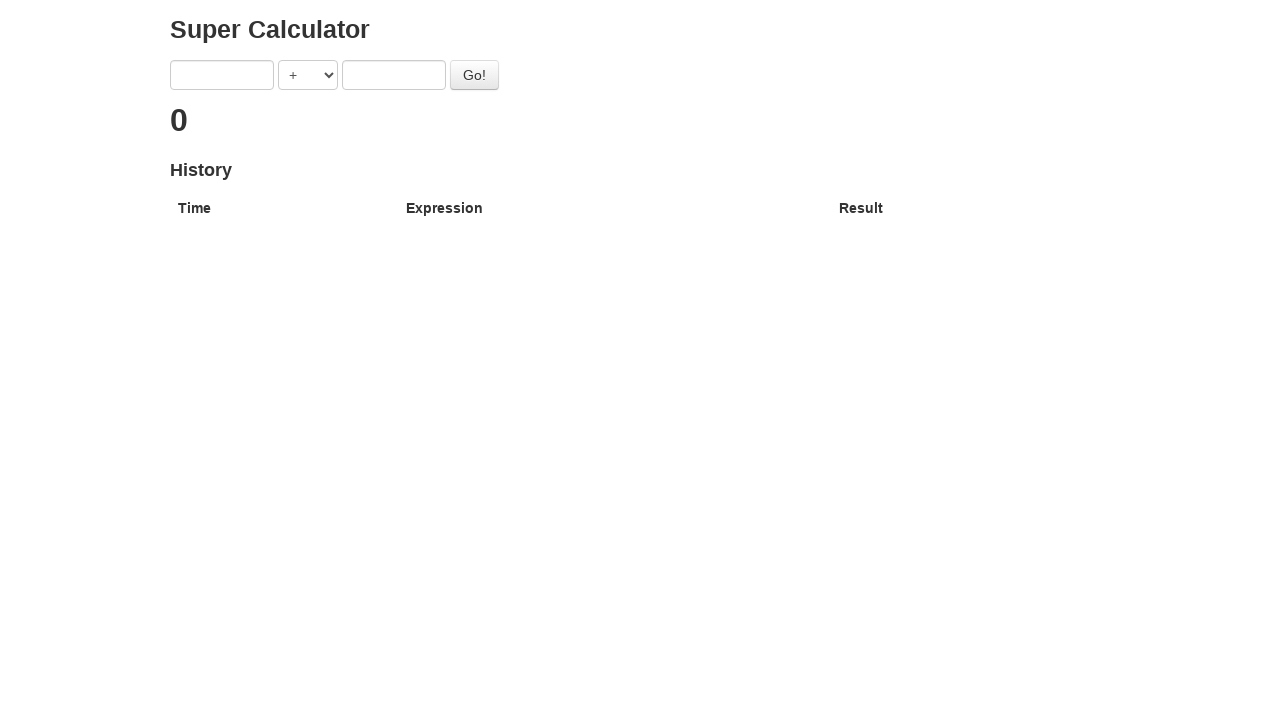

Entered '1' into the first number field on input[ng-model='first']
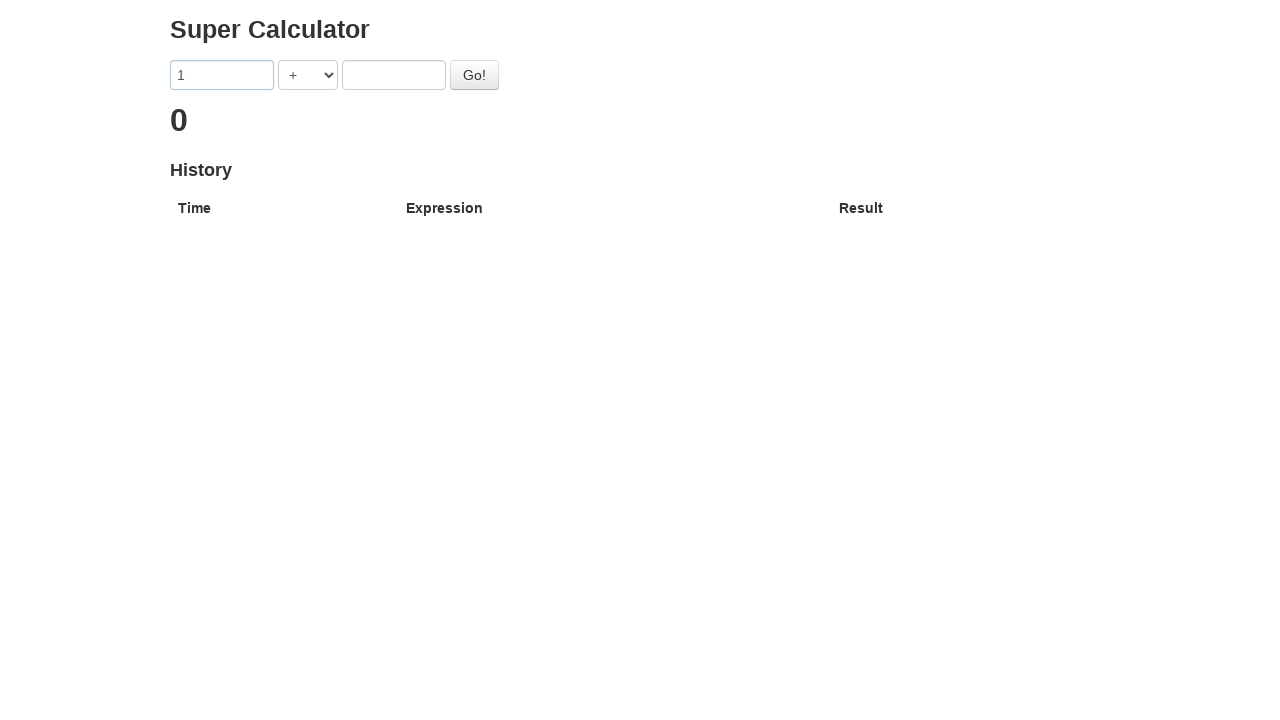

Entered '1' into the second number field on input[ng-model='second']
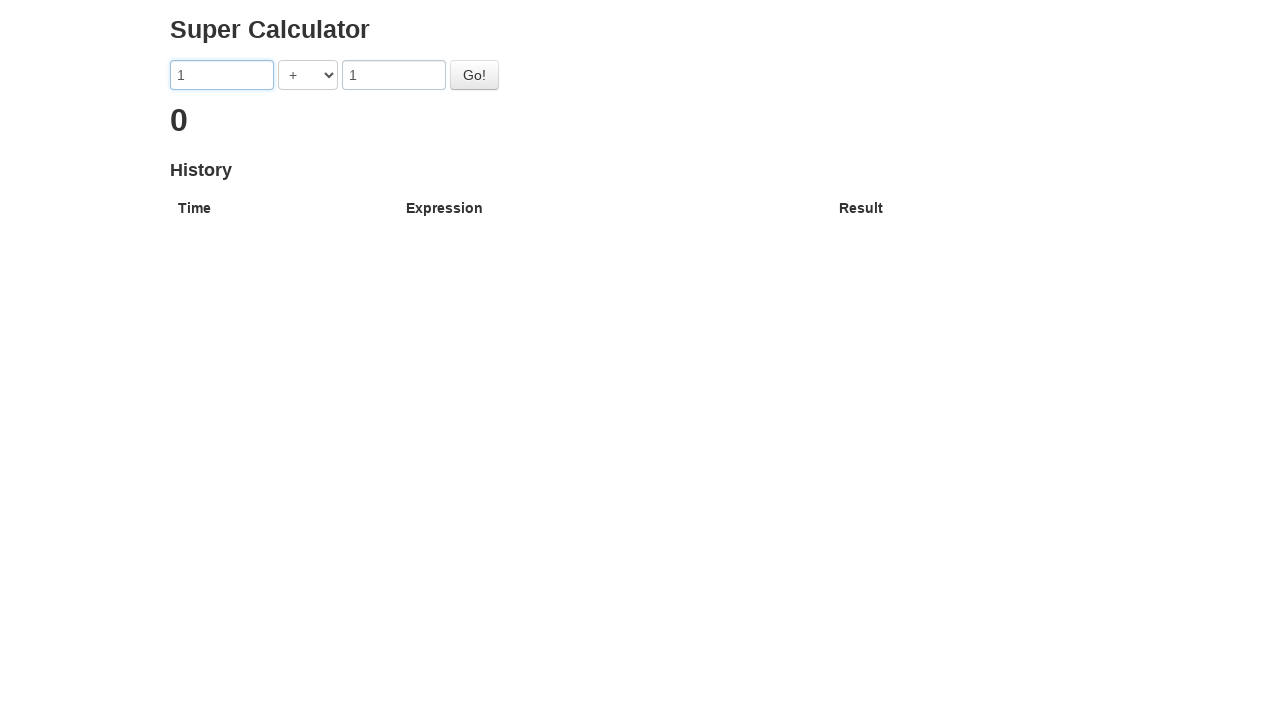

Selected '+' operator from the dropdown on select[ng-model='operator']
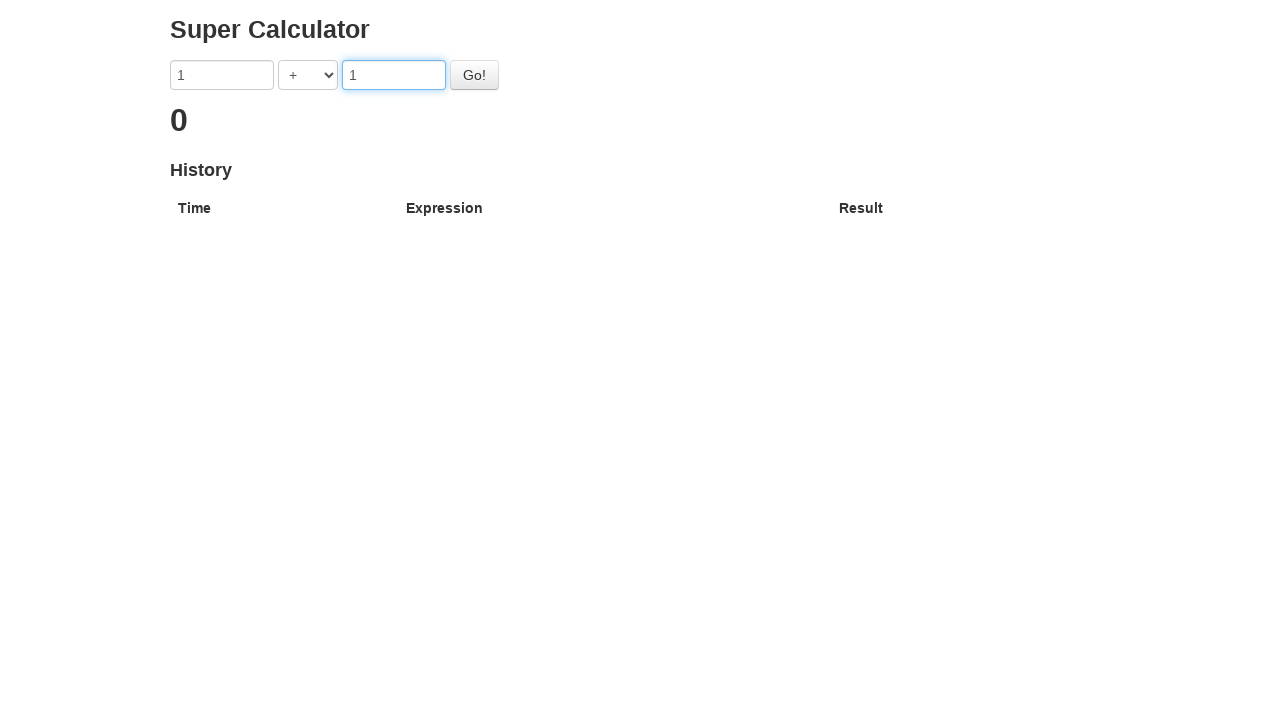

Clicked the Go button to perform calculation at (474, 75) on #gobutton
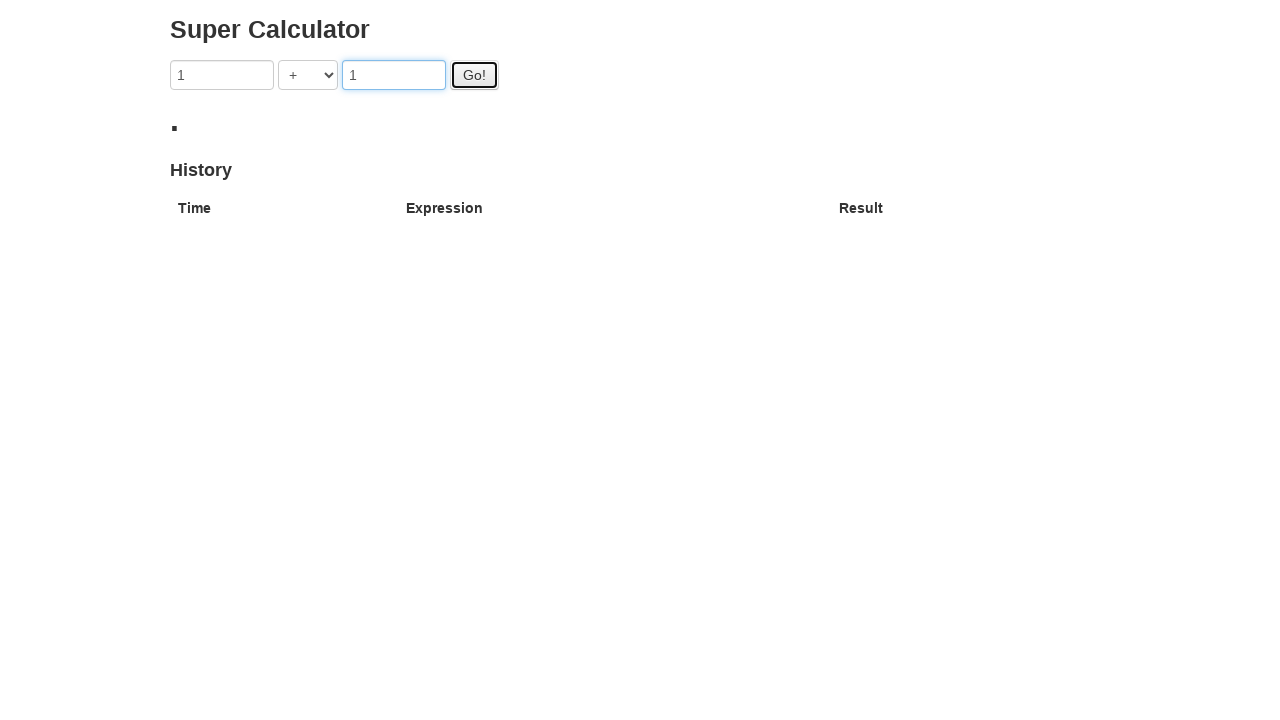

Waited for result element to appear
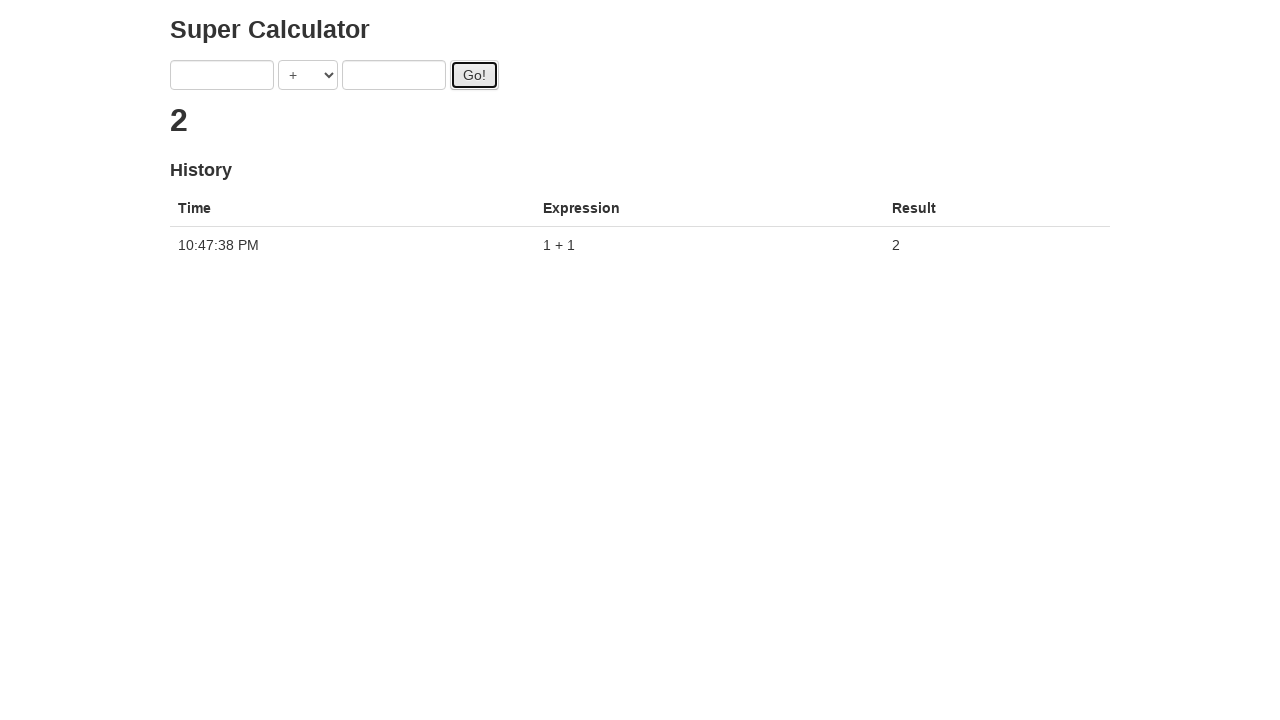

Verified calculation result equals '2'
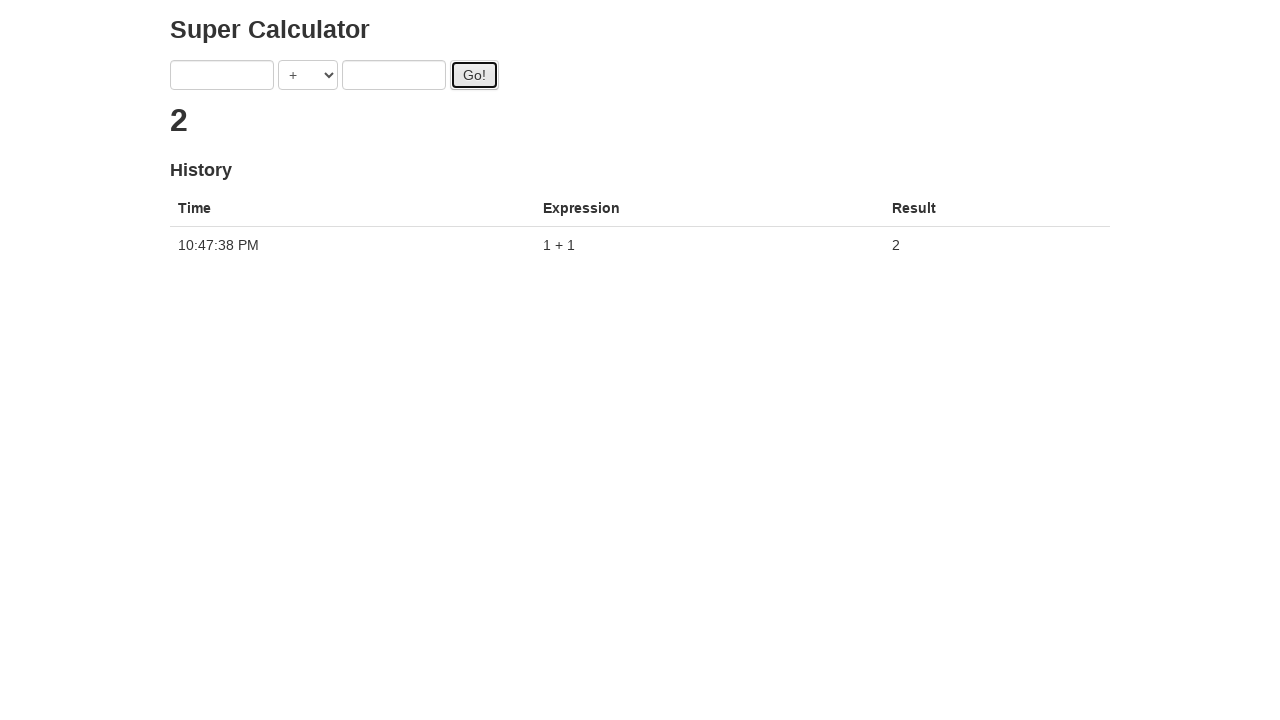

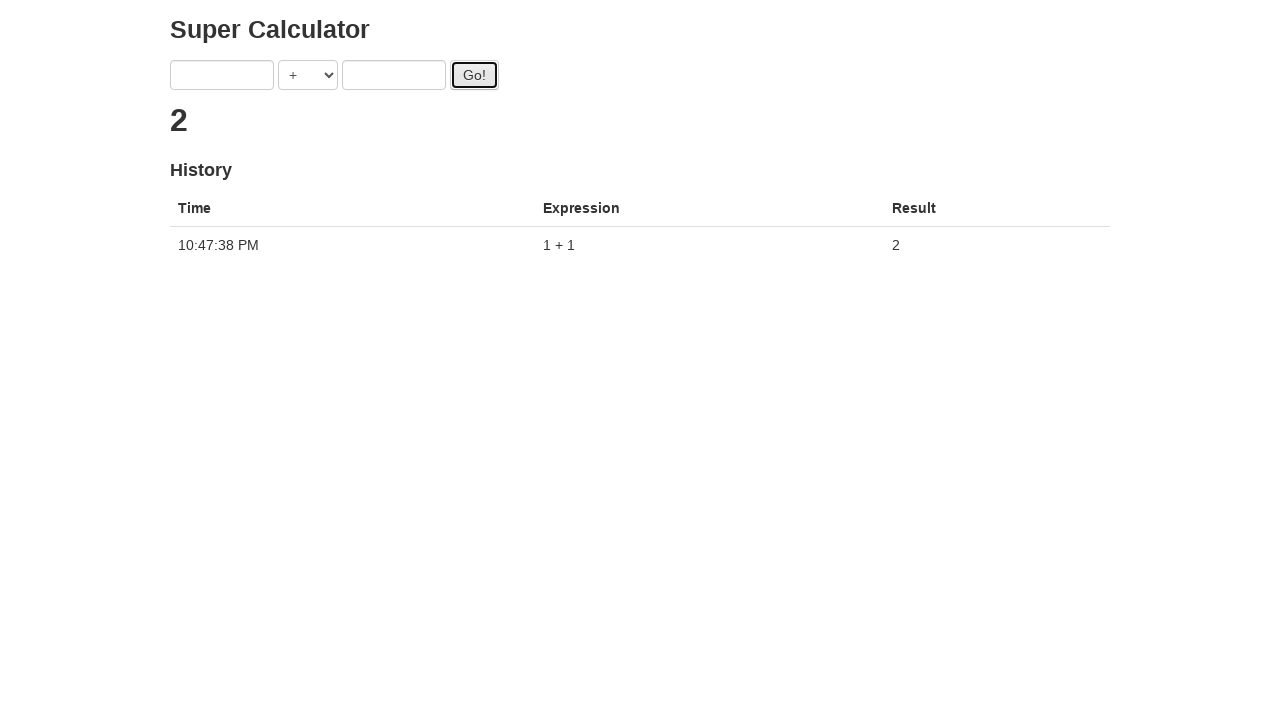